Clicks on the Best Buy Outlet link and retrieves button text on the Best Buy website

Starting URL: https://www.bestbuy.com/?intl=nosplash

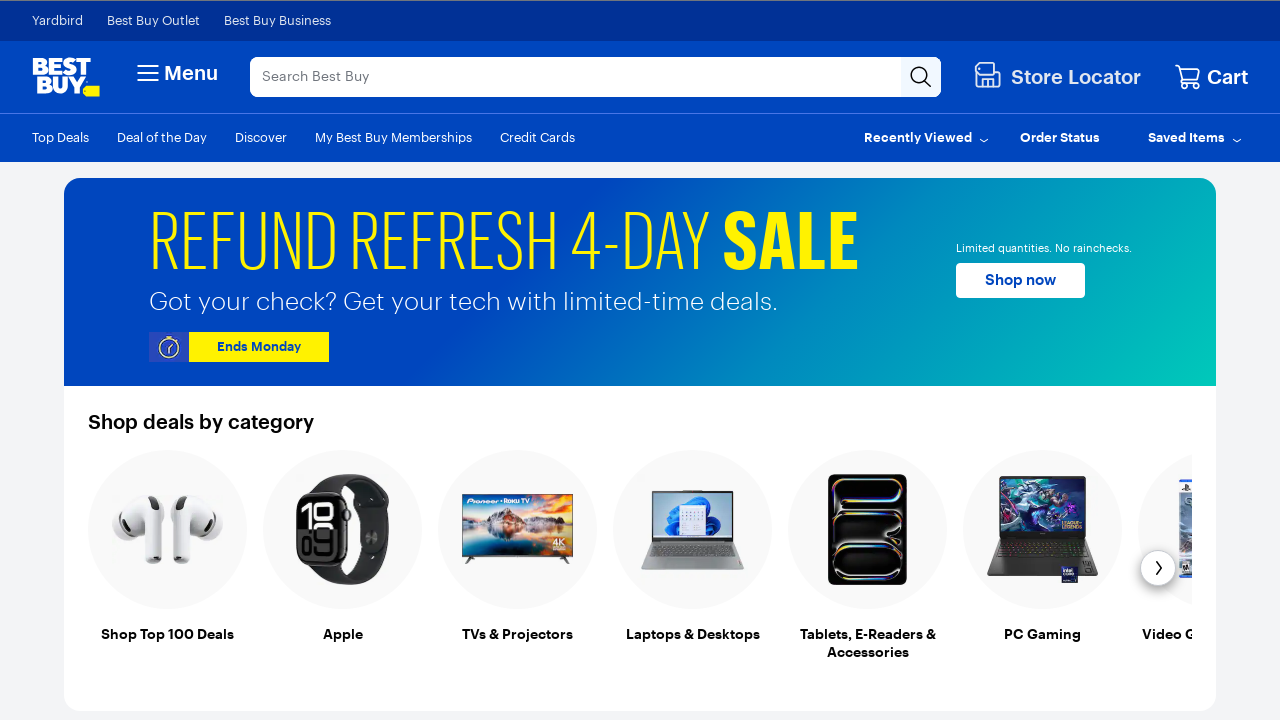

Waited for page to load (1000ms)
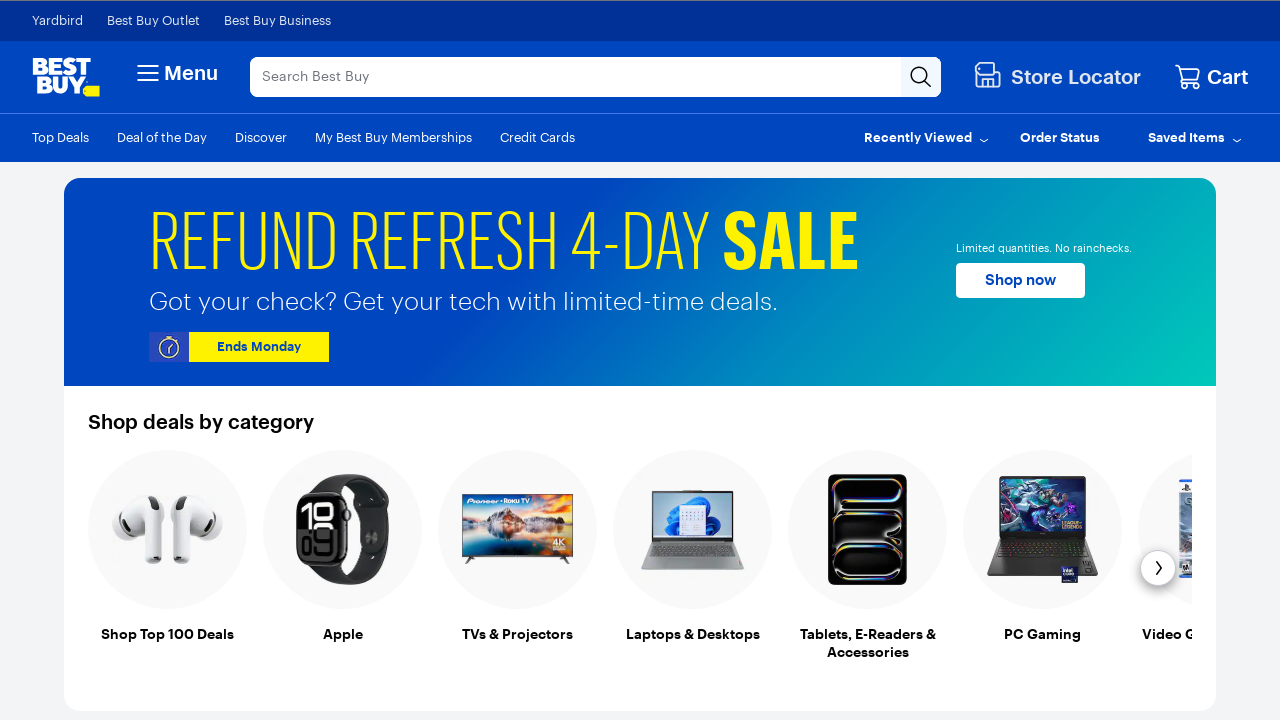

Clicked on Best Buy Outlet link at (154, 21) on xpath=//a[contains(text(),'Best Buy Outlet')]
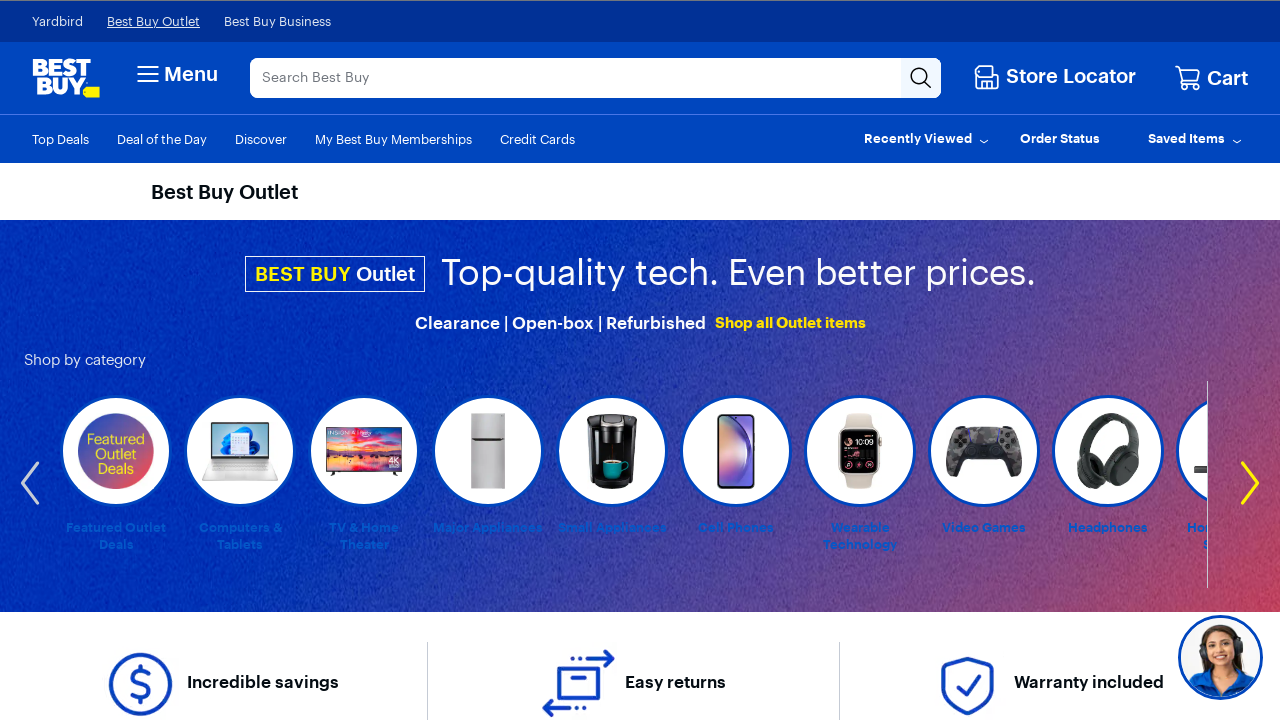

Waited for navigation to complete (1000ms)
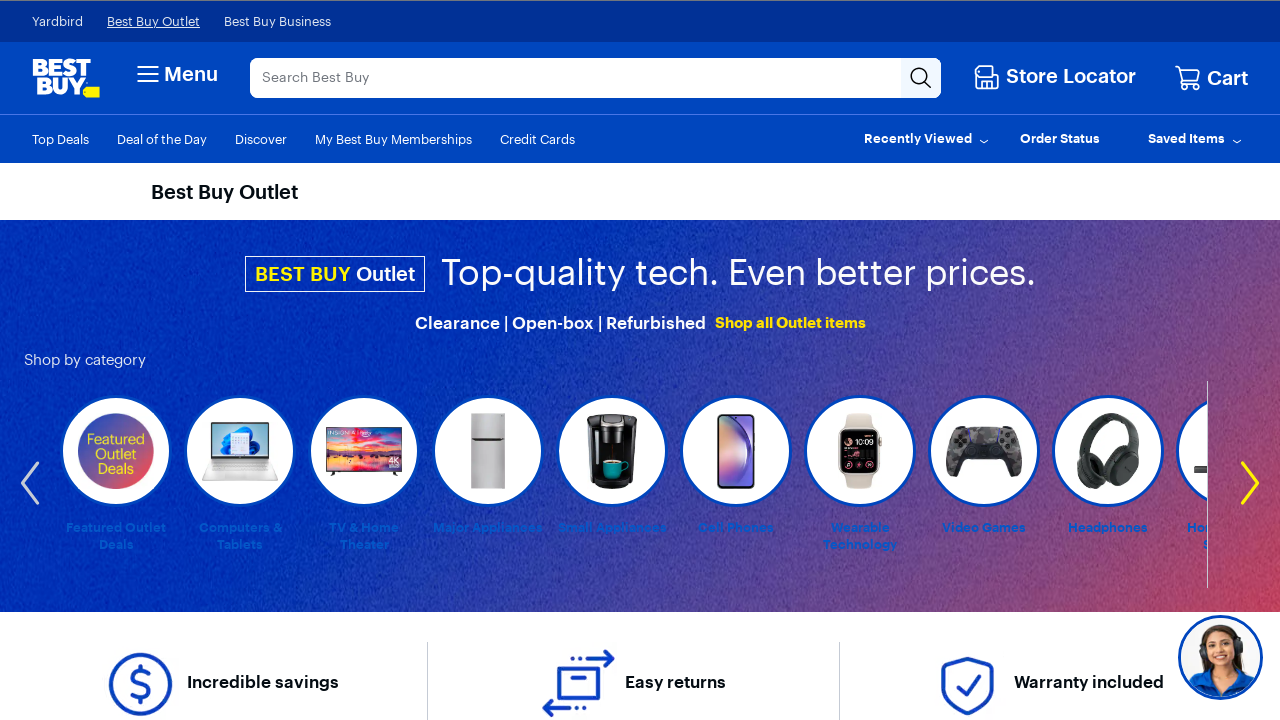

Retrieved text content from second button element
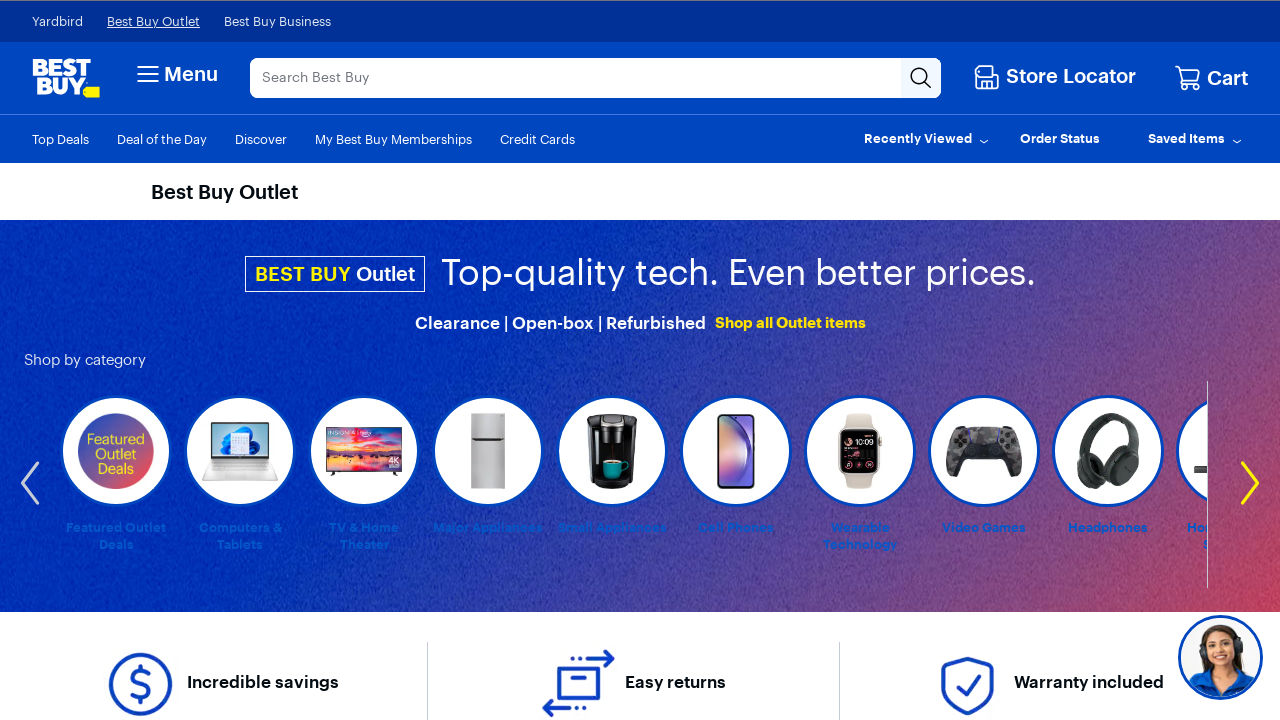

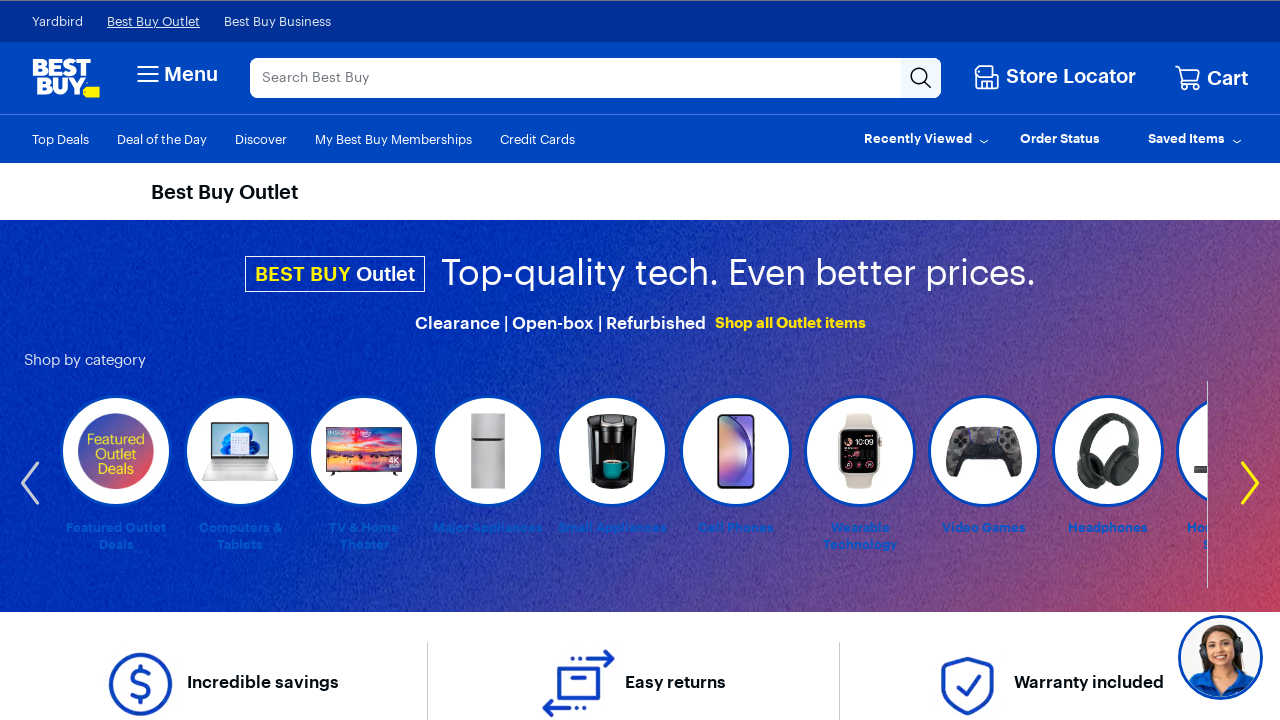